Tests a simple form demo by entering two numbers into input fields and clicking a button to calculate their sum, then verifying the result

Starting URL: https://www.lambdatest.com/selenium-playground/simple-form-demo

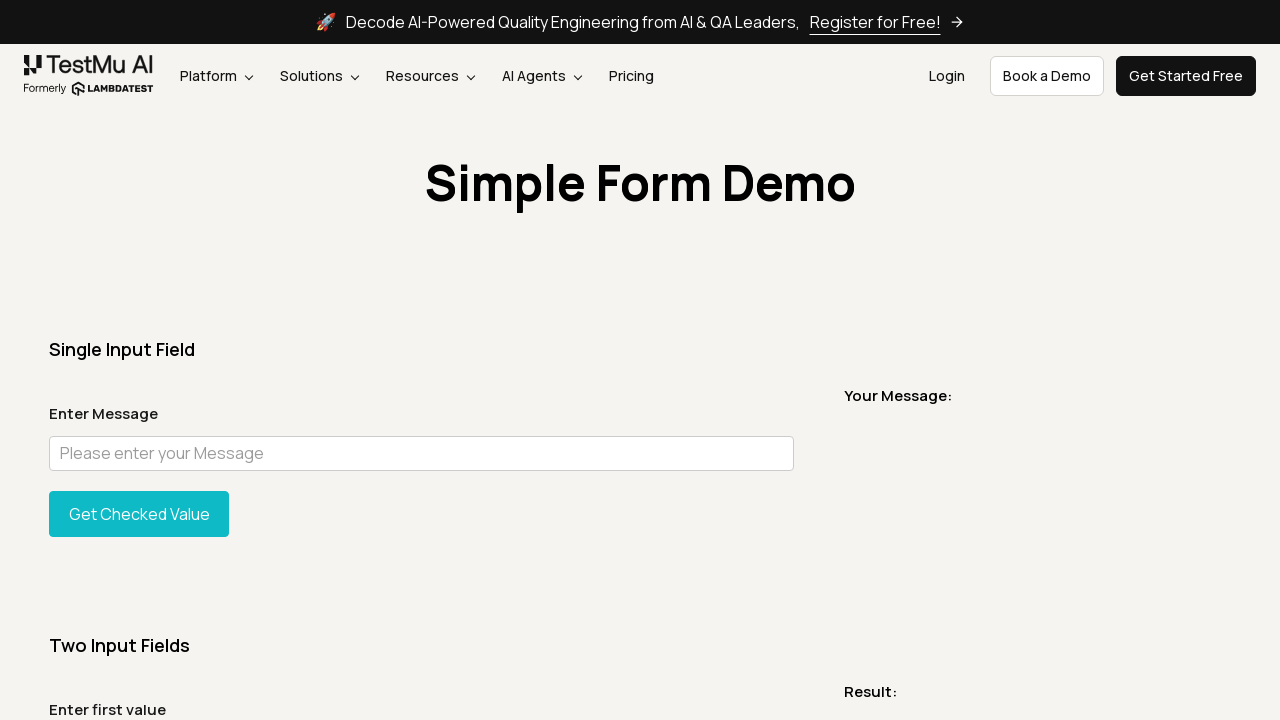

Entered first number (5) into sum1 field on #sum1
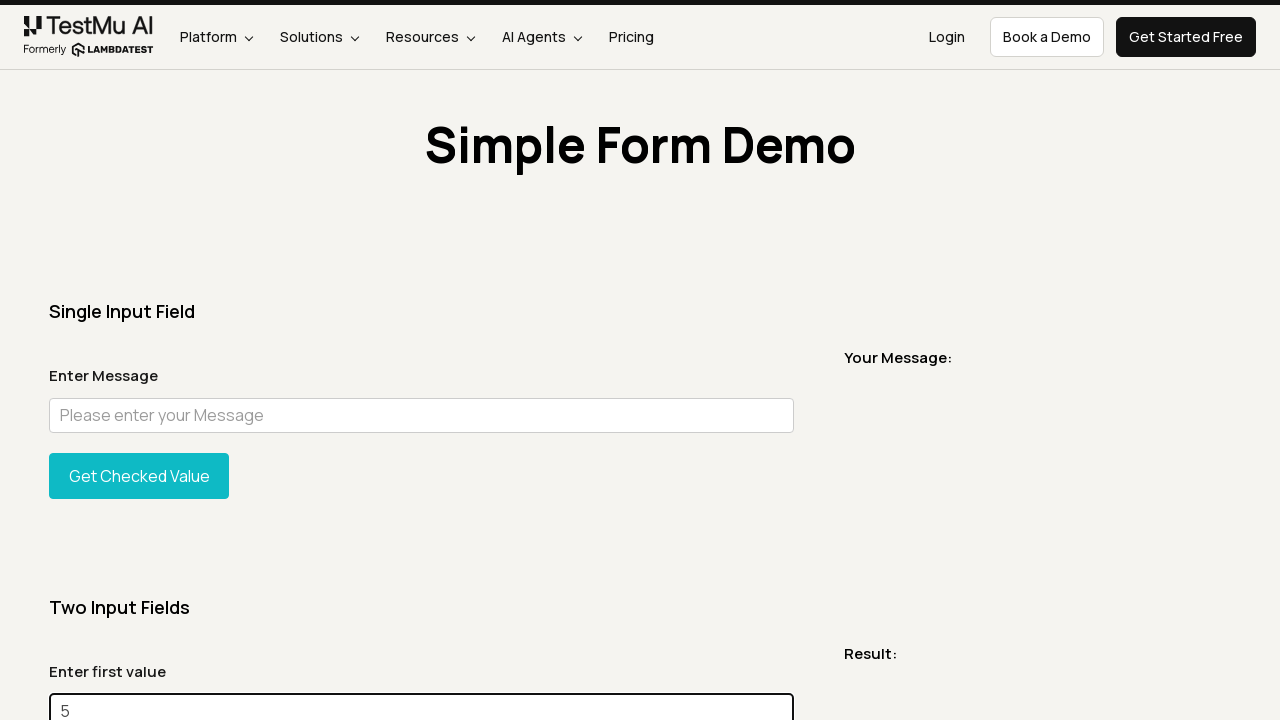

Entered second number (5) into sum2 field on #sum2
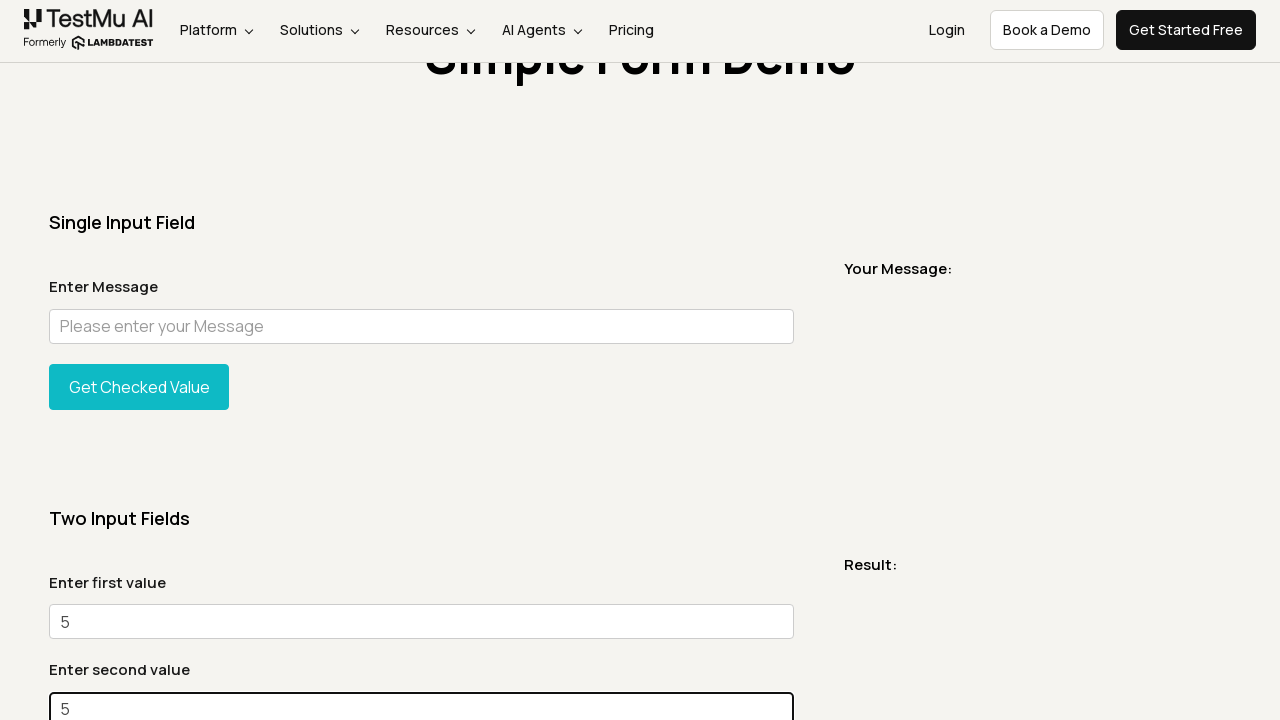

Clicked Get Total button to calculate sum at (139, 360) on #gettotal button
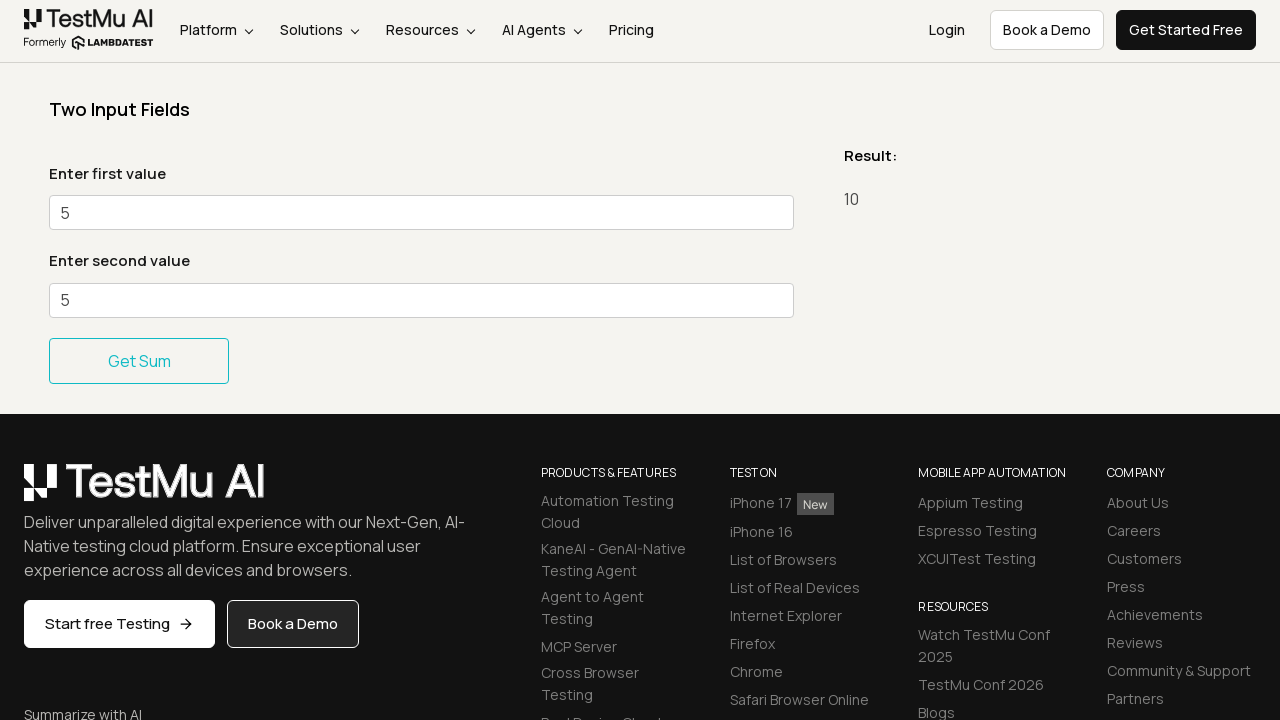

Verified result message appeared (sum = 10)
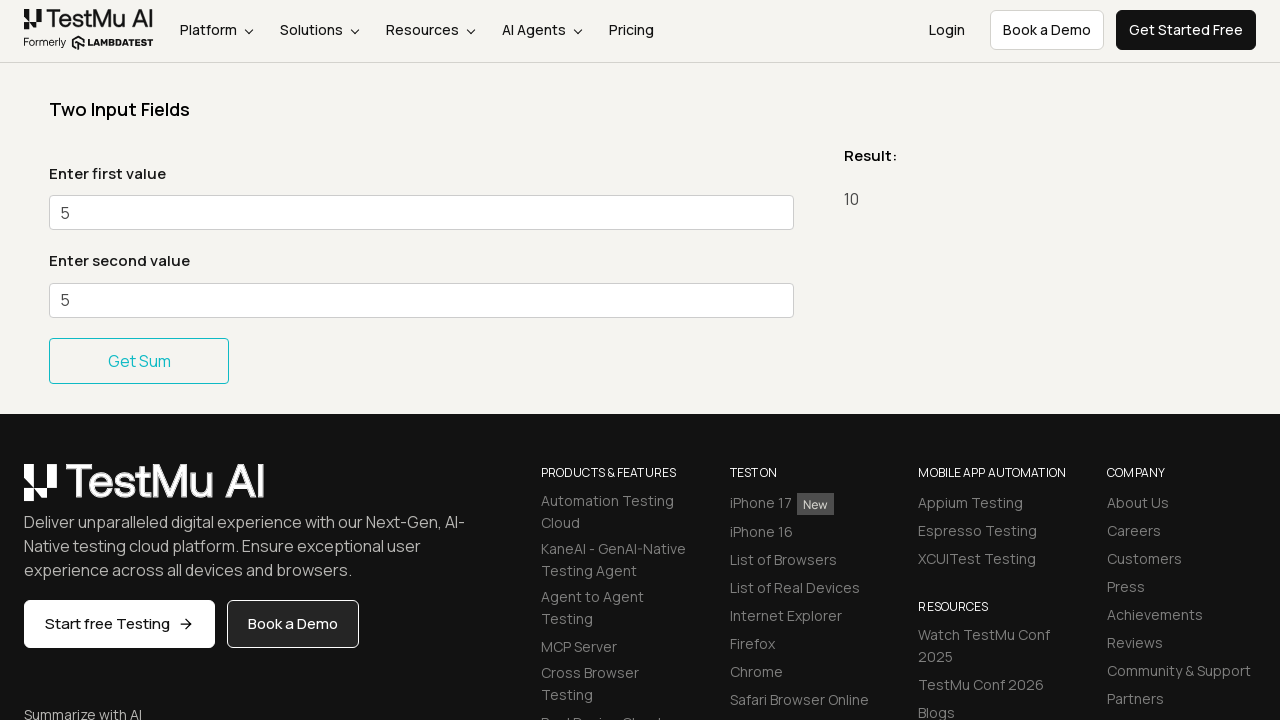

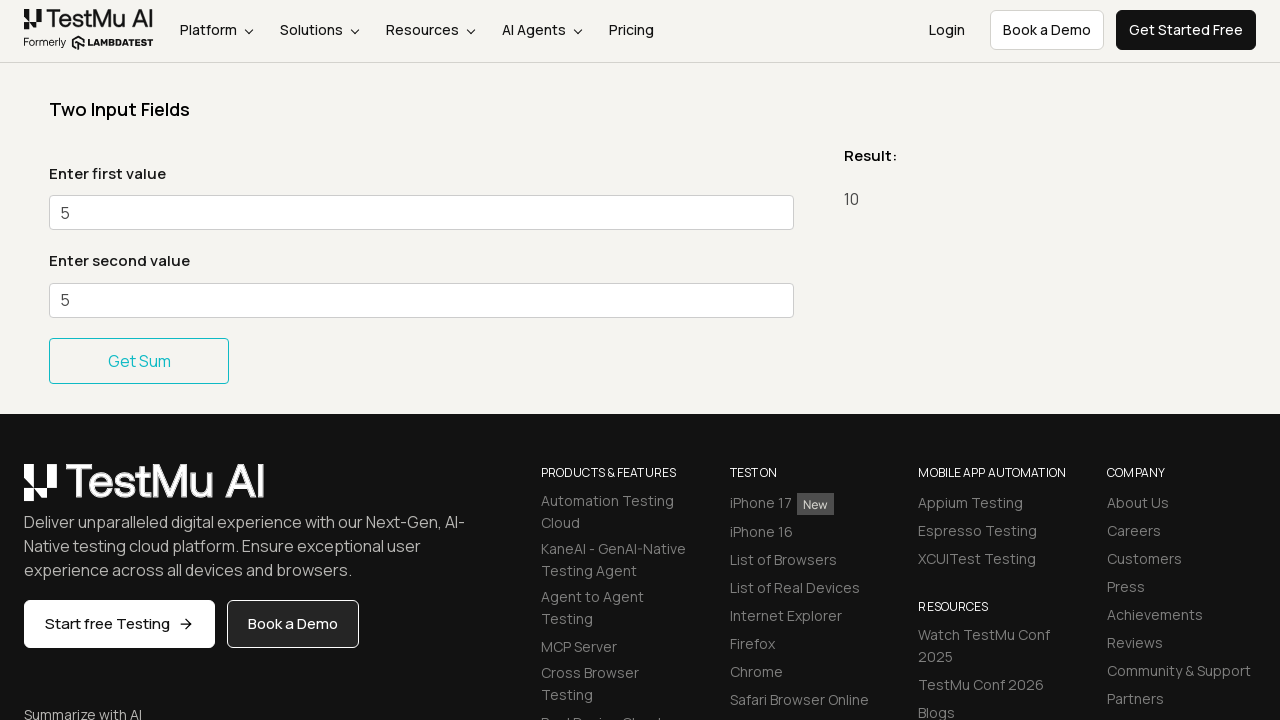